Tests form interaction using relative locators to find and interact with elements based on their position relative to other elements

Starting URL: https://www.hyrtutorials.com/p/add-padding-to-containers.html

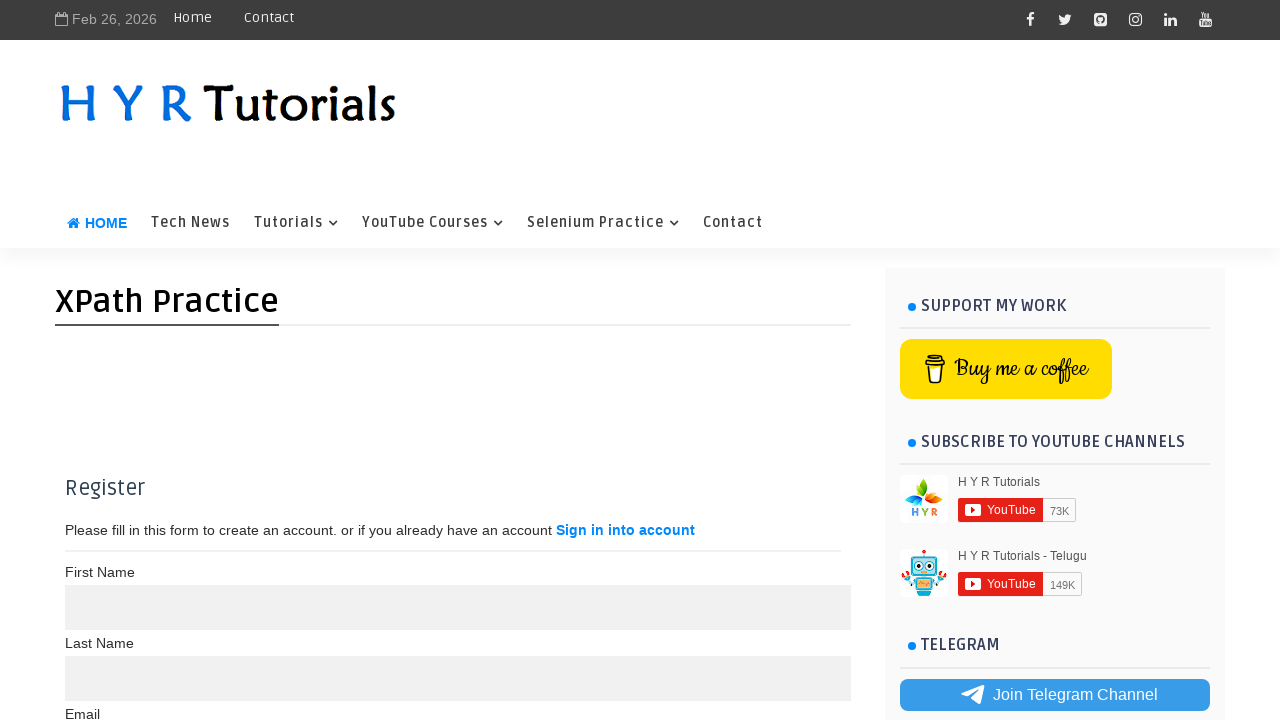

Located first name input element using relative locator
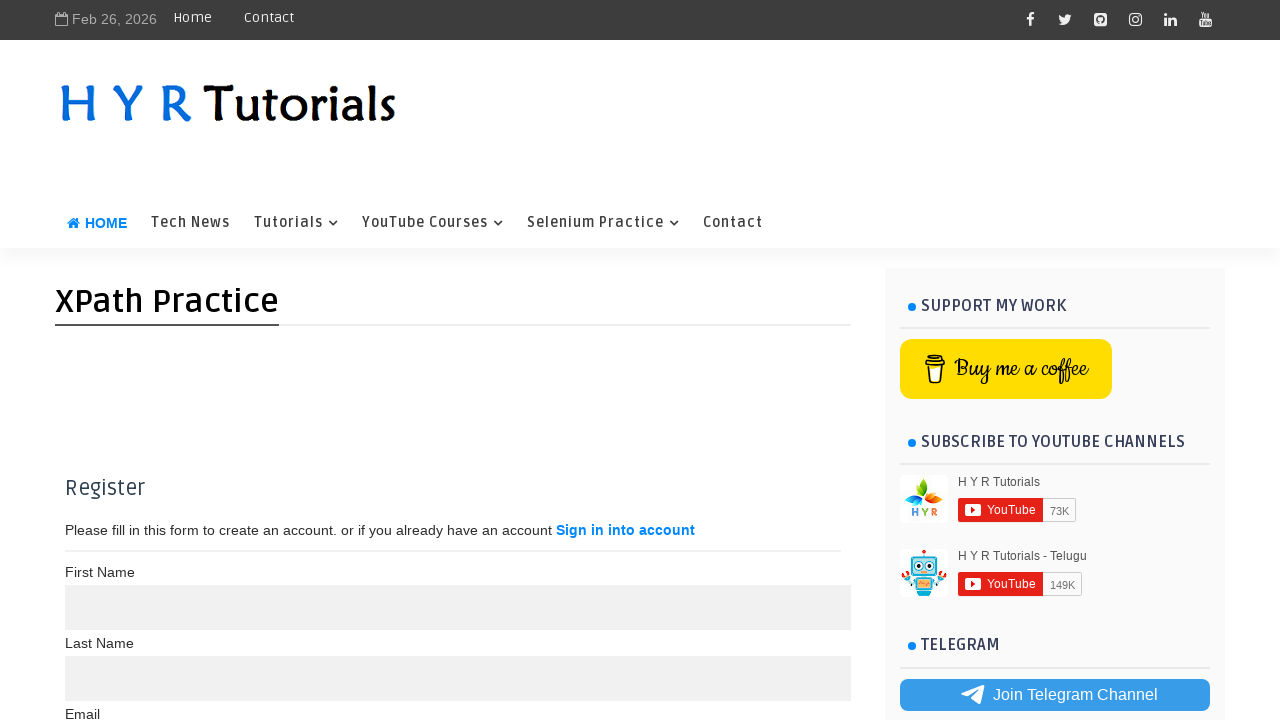

Located Last Name label element
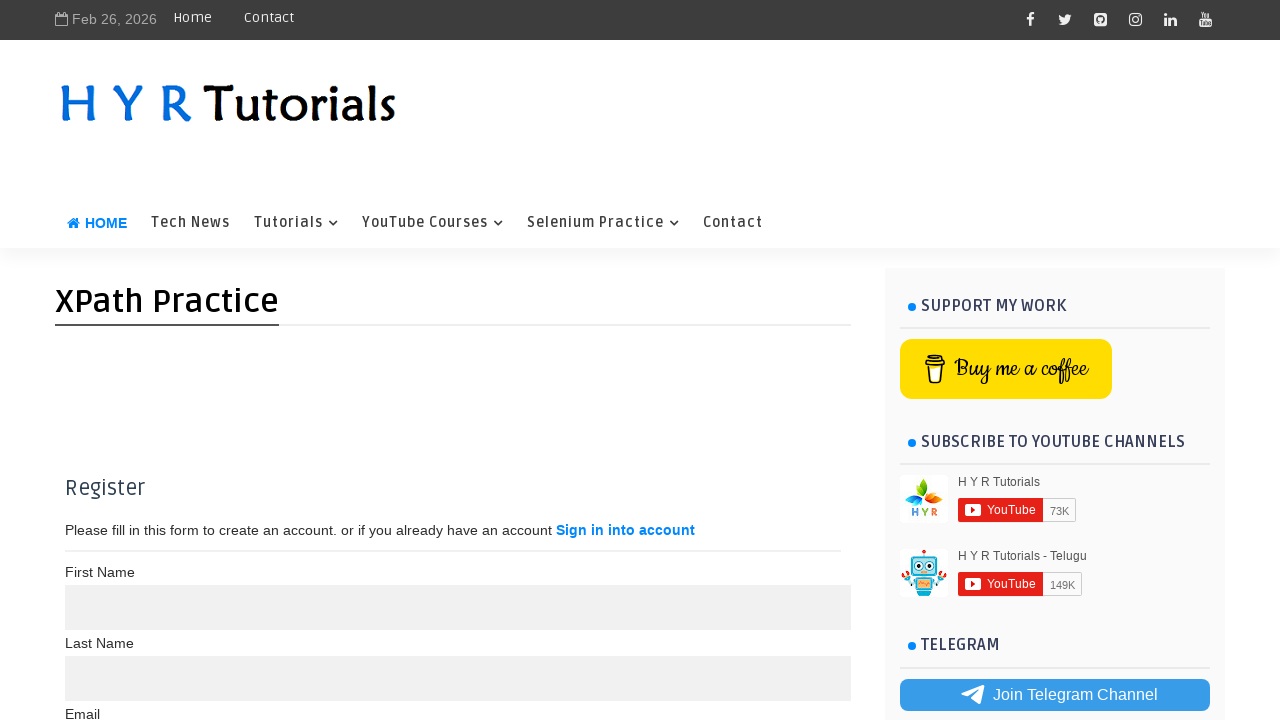

Filled Last Name field with 'priya' using relative locator on xpath=//label[text()='Last Name']/following::input[1]
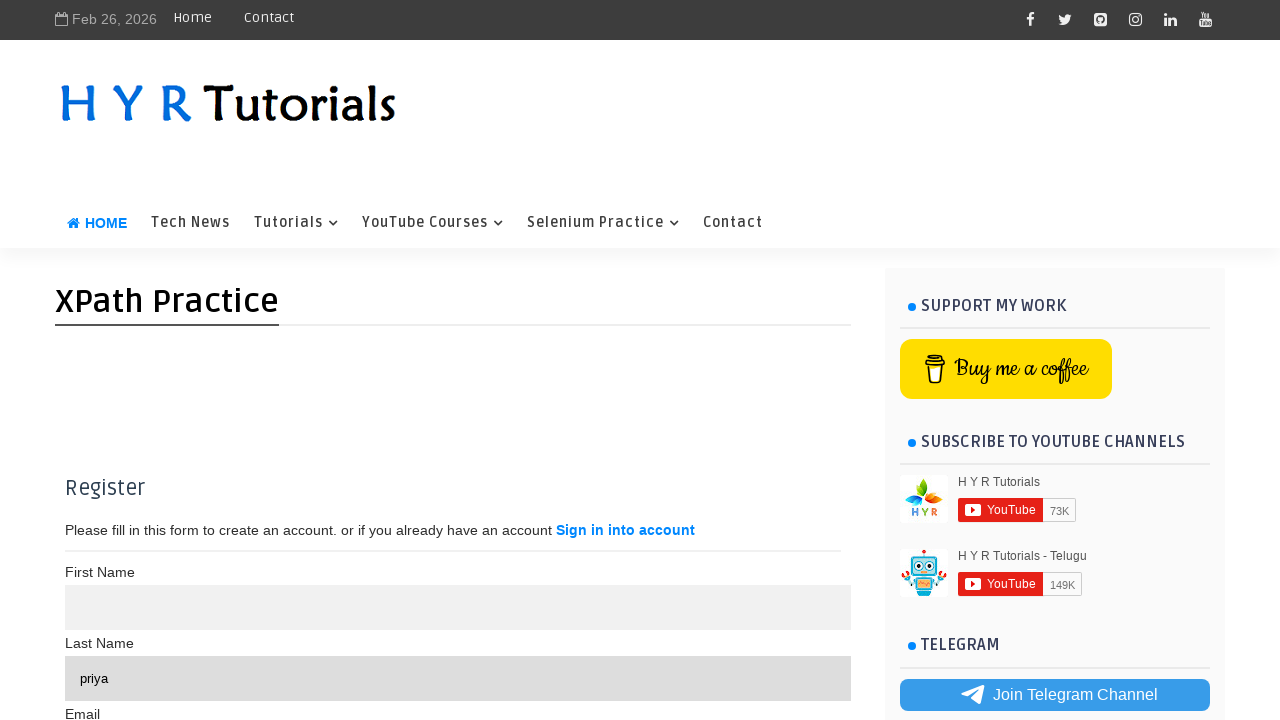

Scrolled down by 1000 pixels to reveal more content
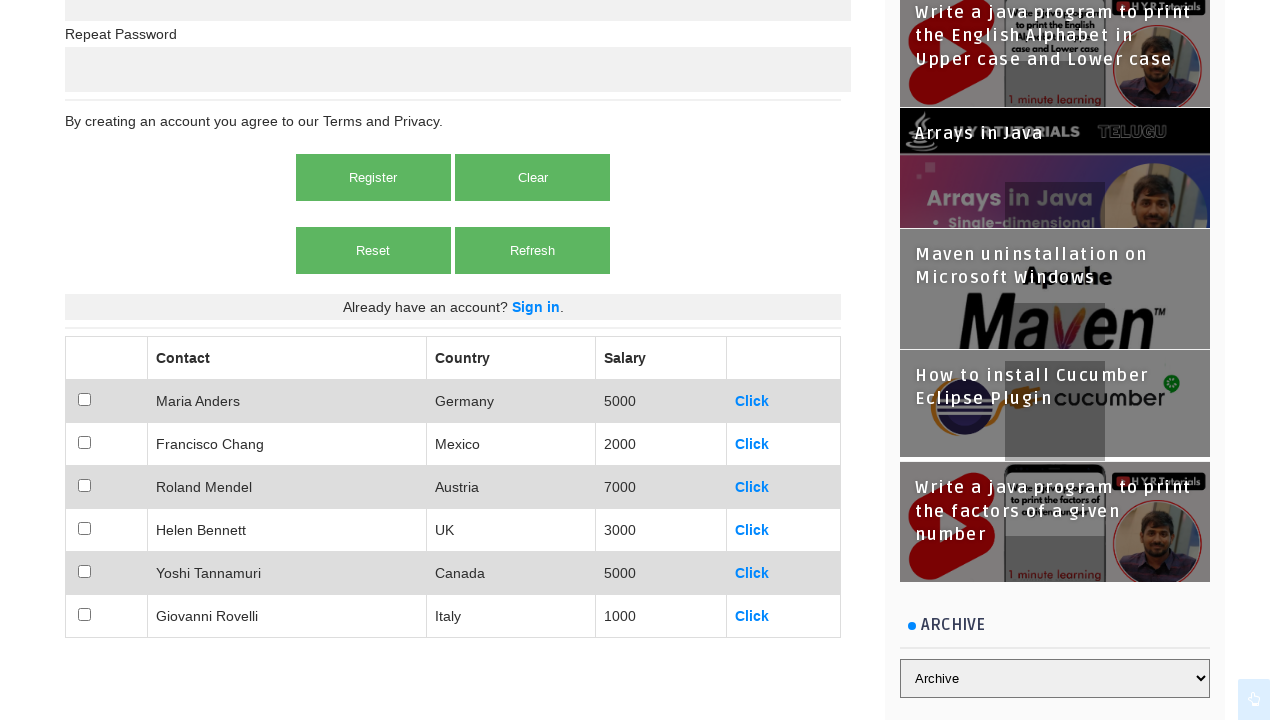

Located table cell containing 'Maria Anders'
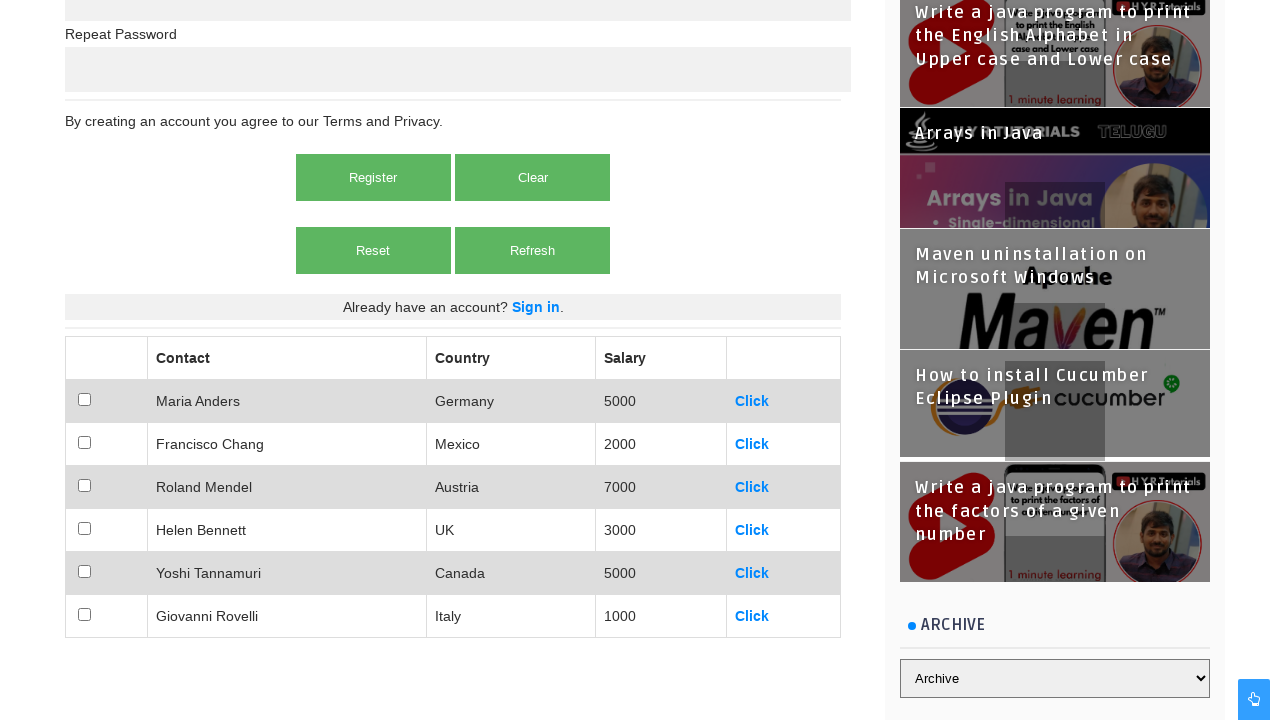

Clicked checkbox to the left of Maria Anders using relative locator at (84, 400) on xpath=//td[text()='Maria Anders']/preceding-sibling::td//input[@type='checkbox']
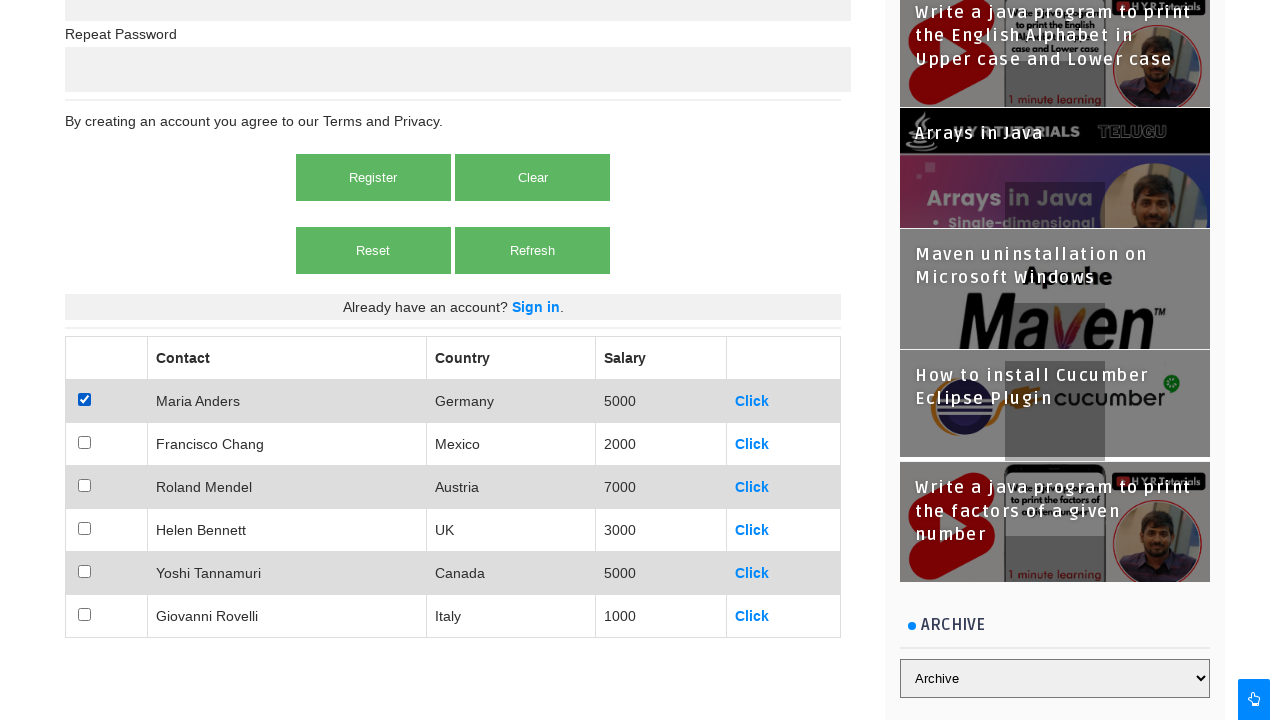

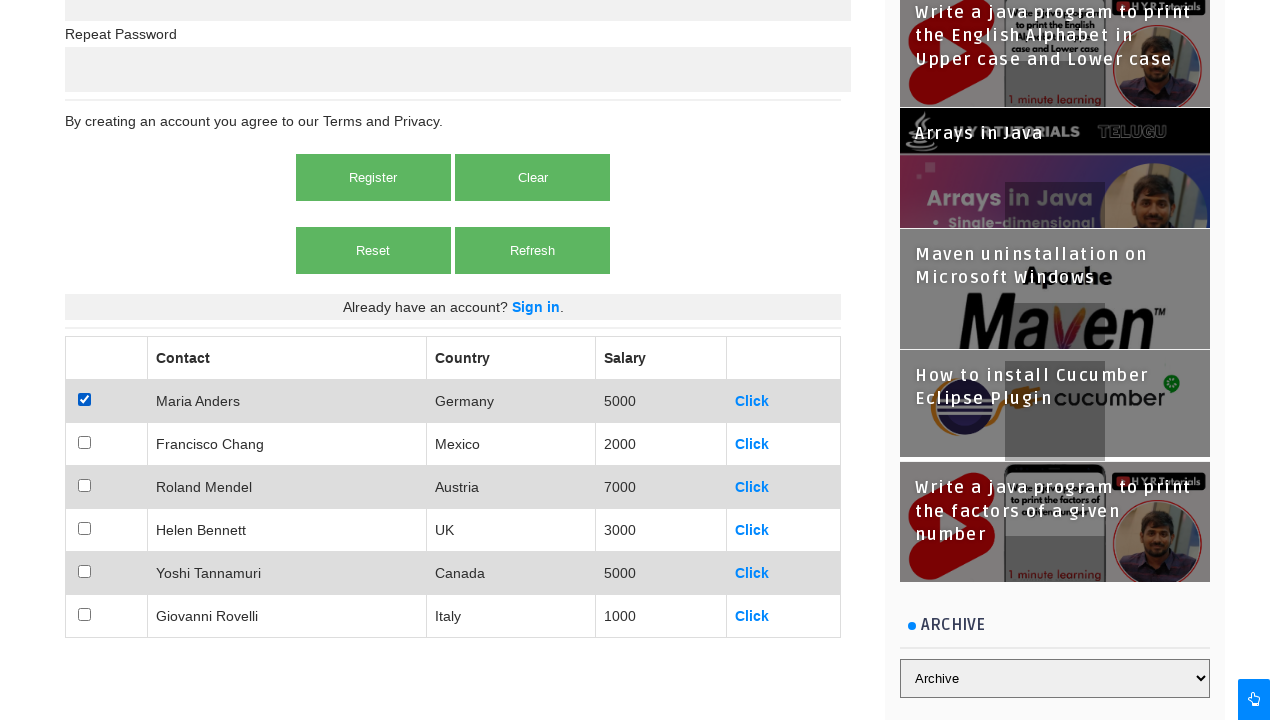